Tests that a todo item is removed when edited to an empty string

Starting URL: https://demo.playwright.dev/todomvc

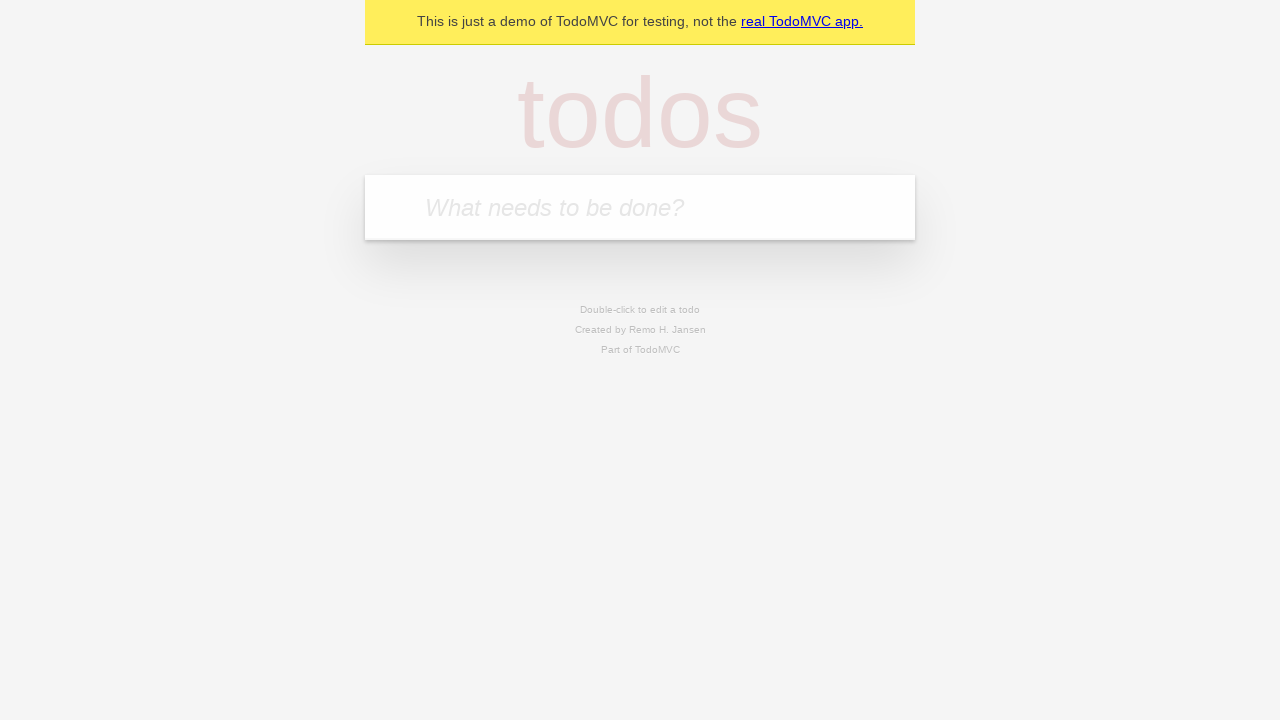

Filled new todo input with 'buy some cheese' on internal:attr=[placeholder="What needs to be done?"i]
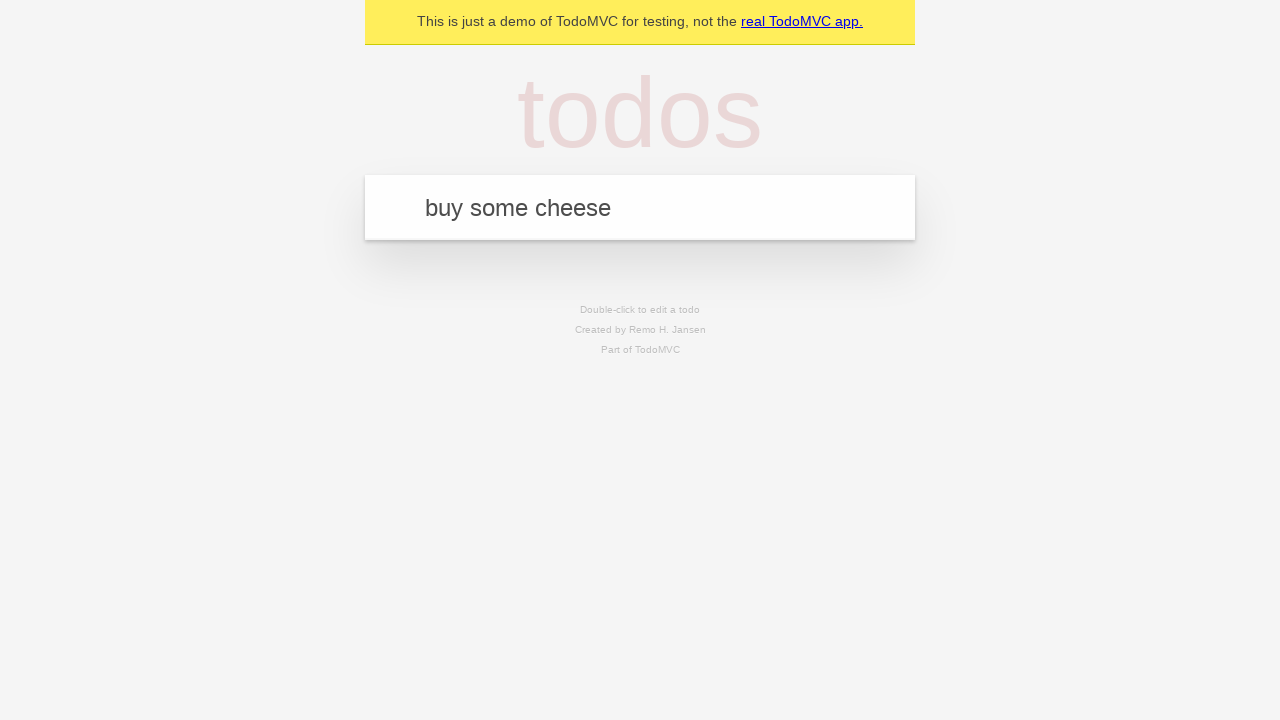

Pressed Enter to create todo 'buy some cheese' on internal:attr=[placeholder="What needs to be done?"i]
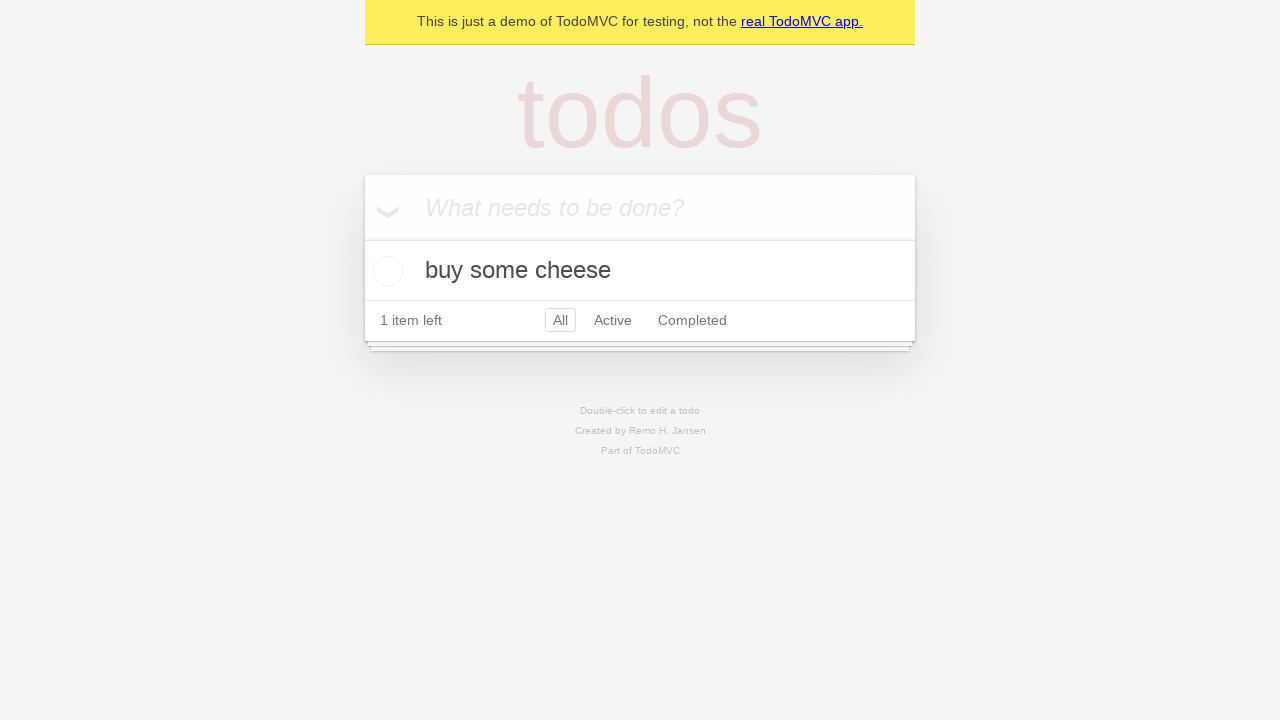

Filled new todo input with 'feed the cat' on internal:attr=[placeholder="What needs to be done?"i]
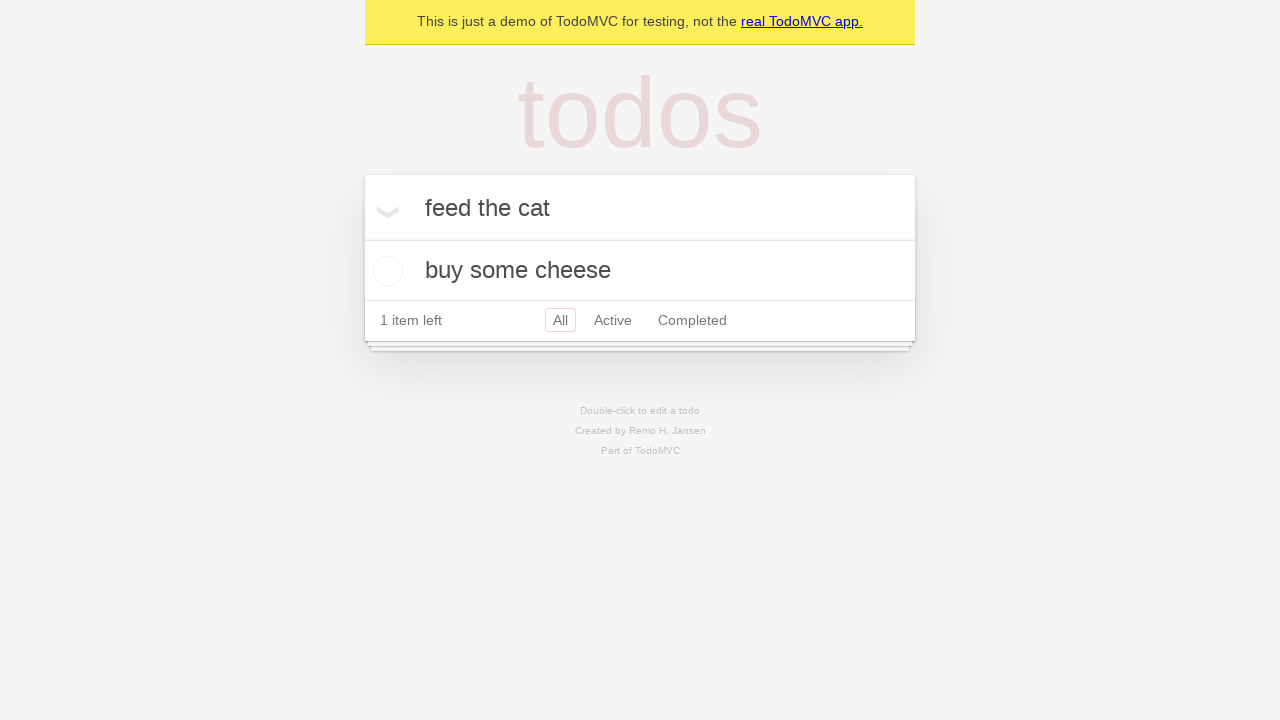

Pressed Enter to create todo 'feed the cat' on internal:attr=[placeholder="What needs to be done?"i]
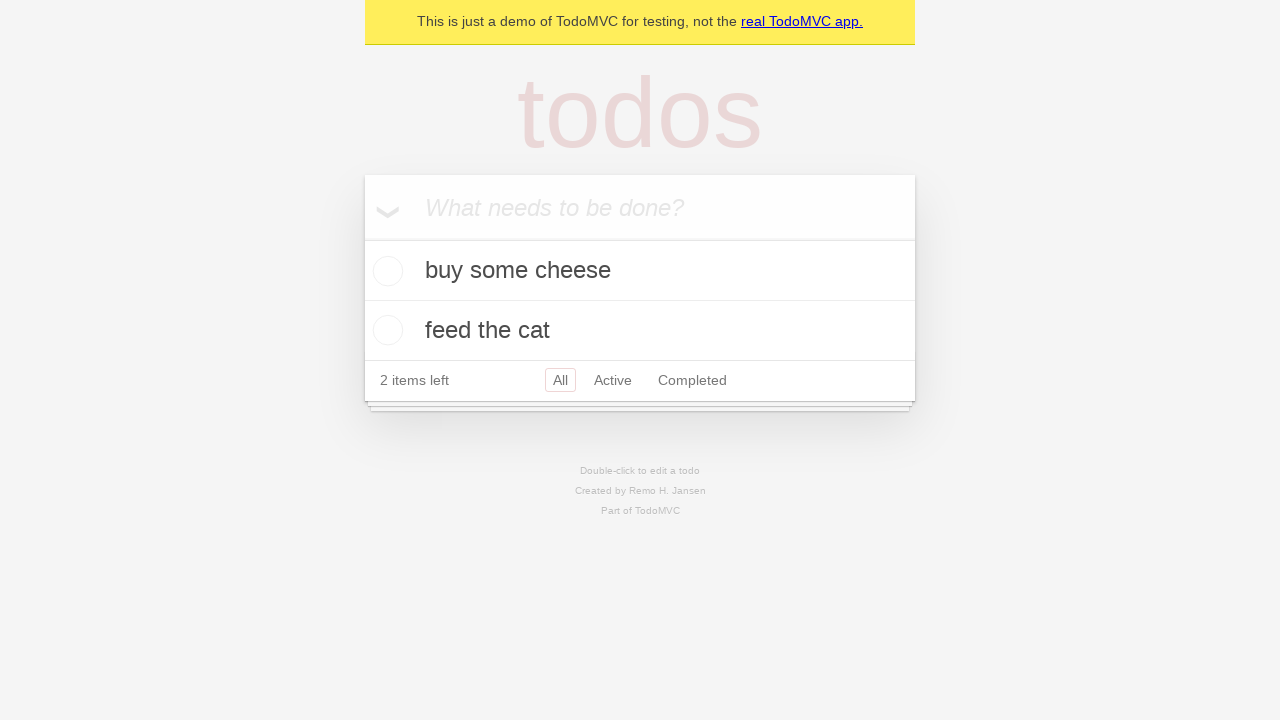

Filled new todo input with 'book a doctors appointment' on internal:attr=[placeholder="What needs to be done?"i]
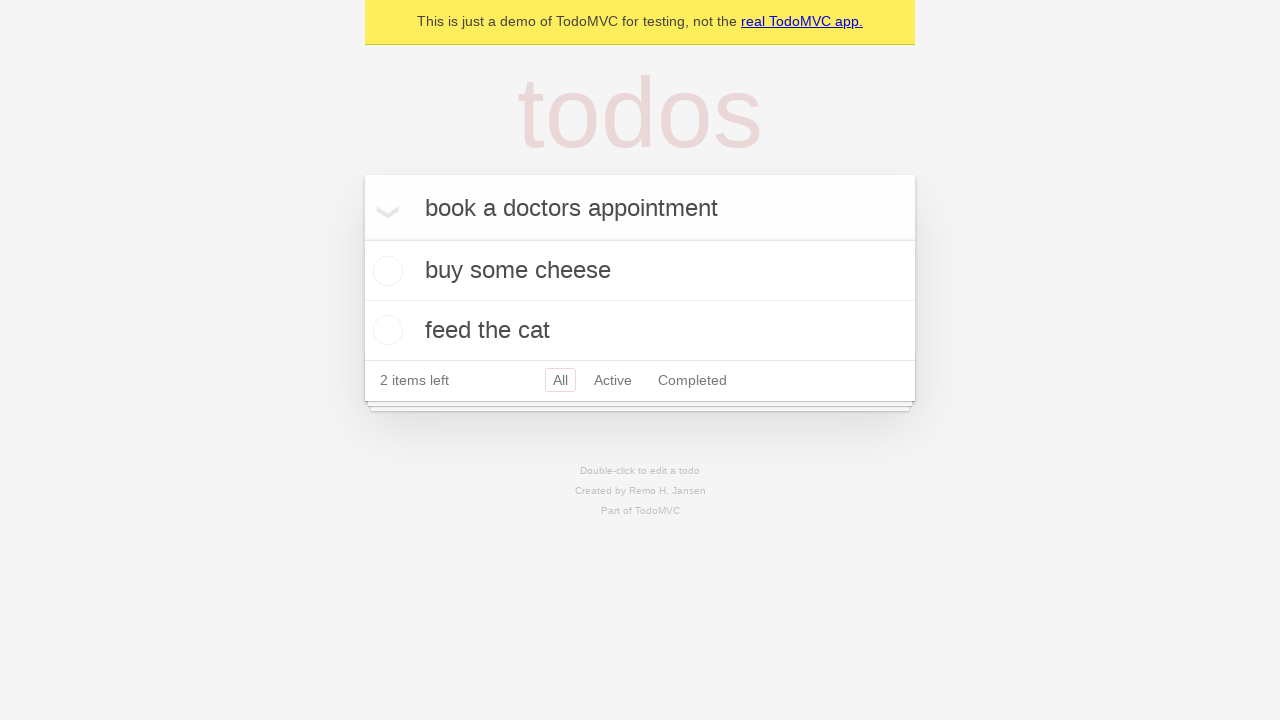

Pressed Enter to create todo 'book a doctors appointment' on internal:attr=[placeholder="What needs to be done?"i]
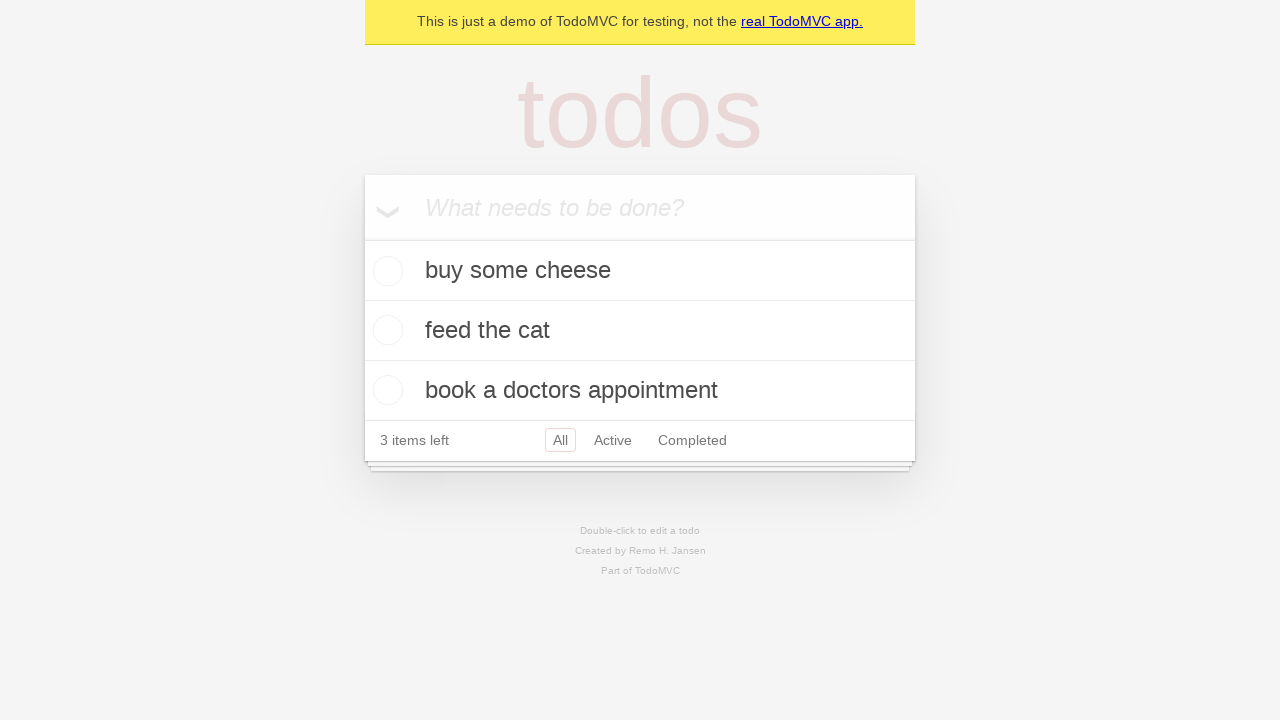

Double-clicked on the second todo item to enter edit mode at (640, 331) on internal:testid=[data-testid="todo-item"s] >> nth=1
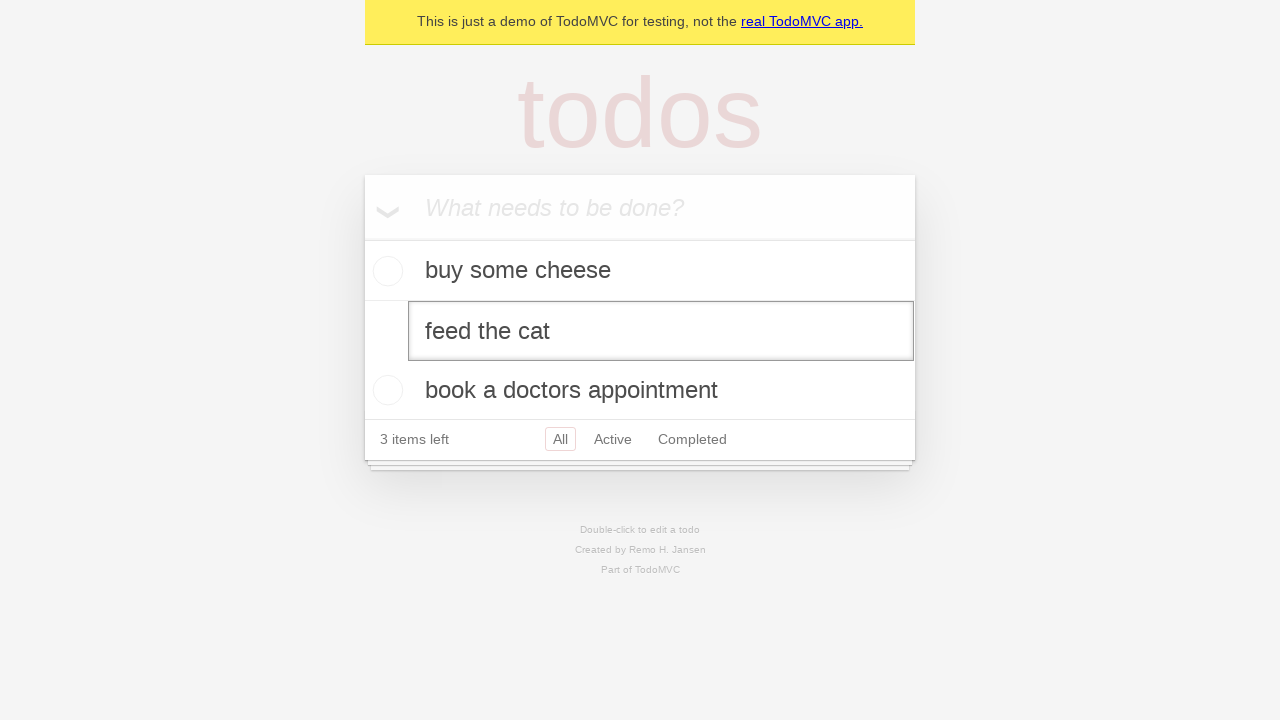

Cleared the text in the edit field for the second todo item on internal:testid=[data-testid="todo-item"s] >> nth=1 >> internal:role=textbox[nam
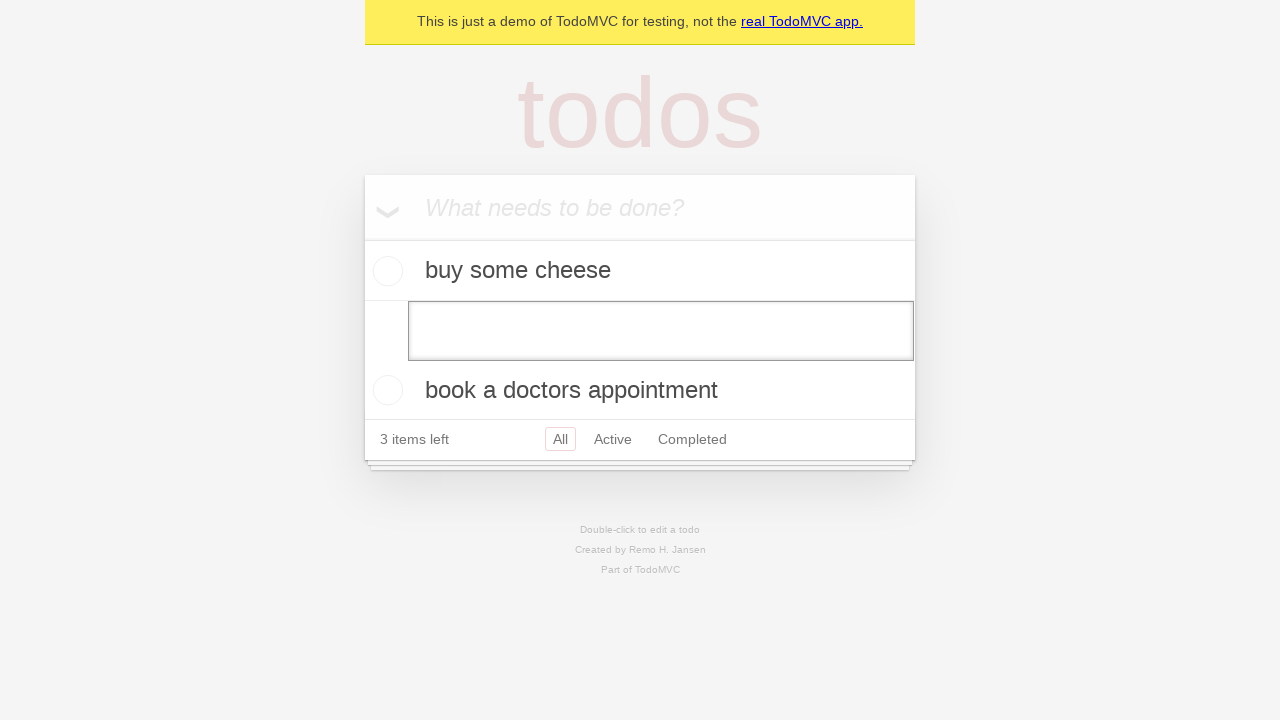

Pressed Enter to confirm deletion of empty todo item on internal:testid=[data-testid="todo-item"s] >> nth=1 >> internal:role=textbox[nam
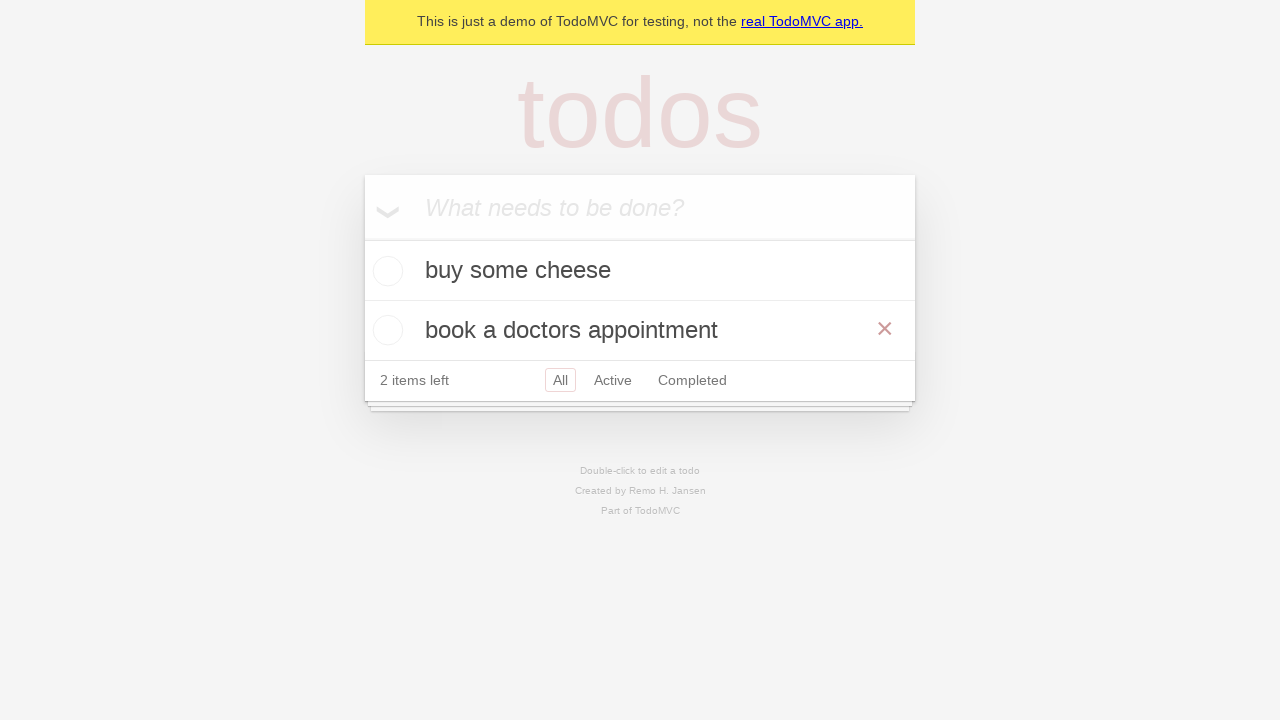

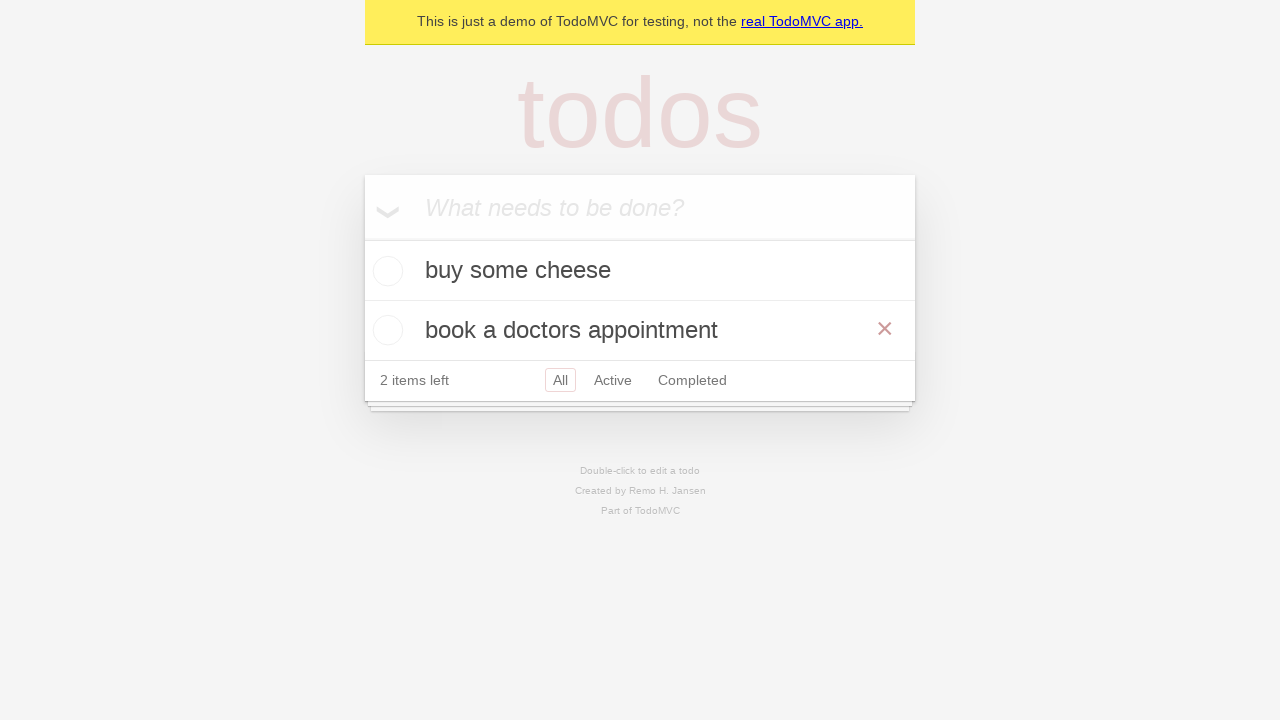